Tests a simple form by entering a message in an input field and verifying it displays correctly after clicking the show button

Starting URL: https://www.lambdatest.com/selenium-playground/simple-form-demo

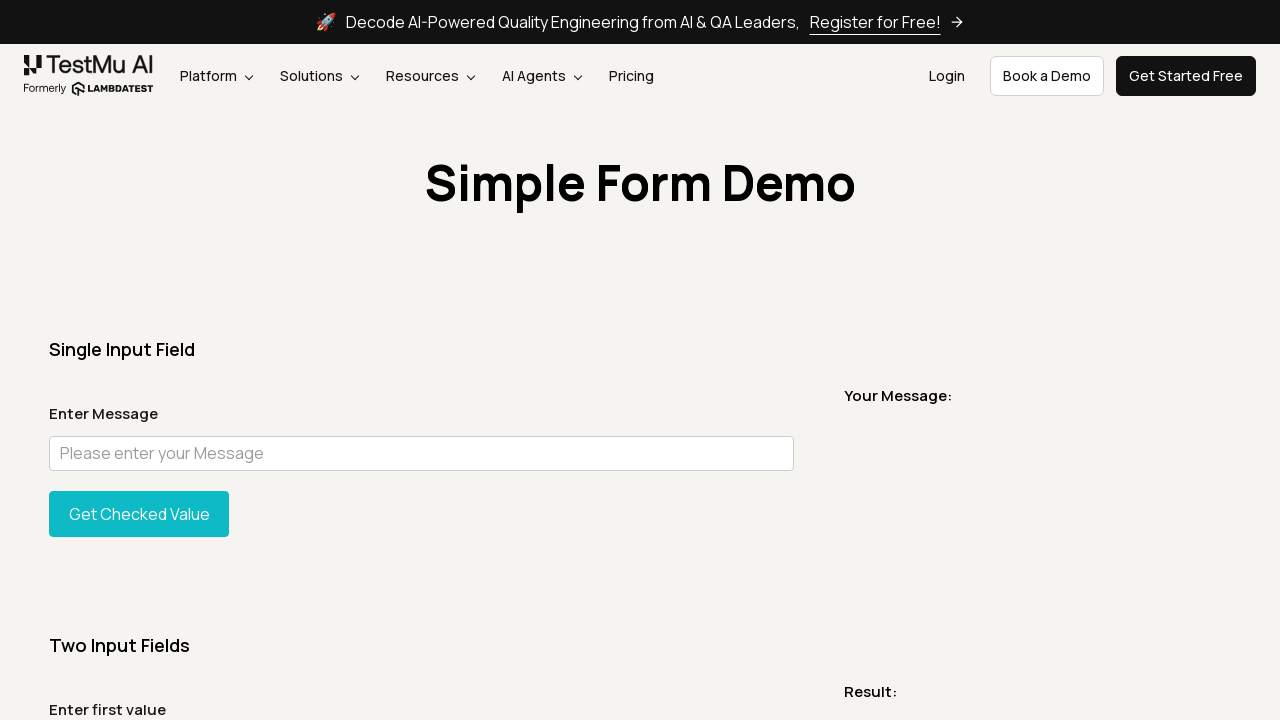

Filled user message input field with 'Hello from automated test' on input#user-message
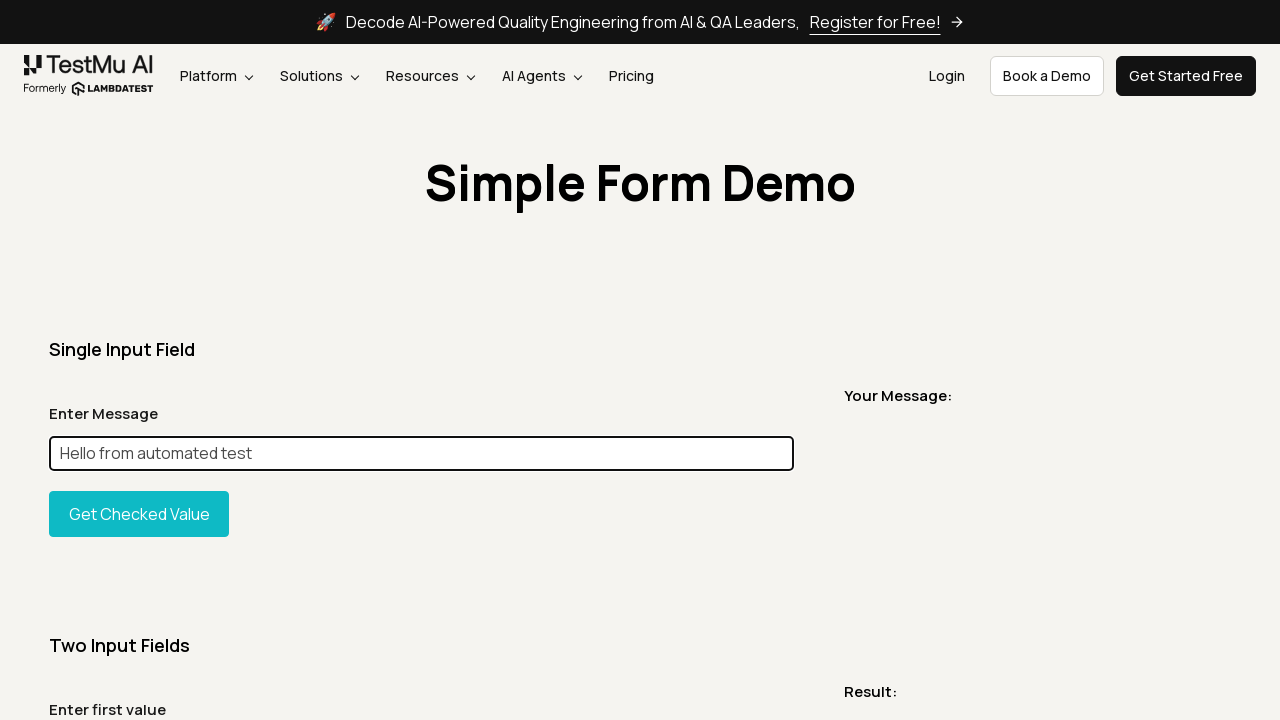

Clicked show input button at (139, 514) on #showInput
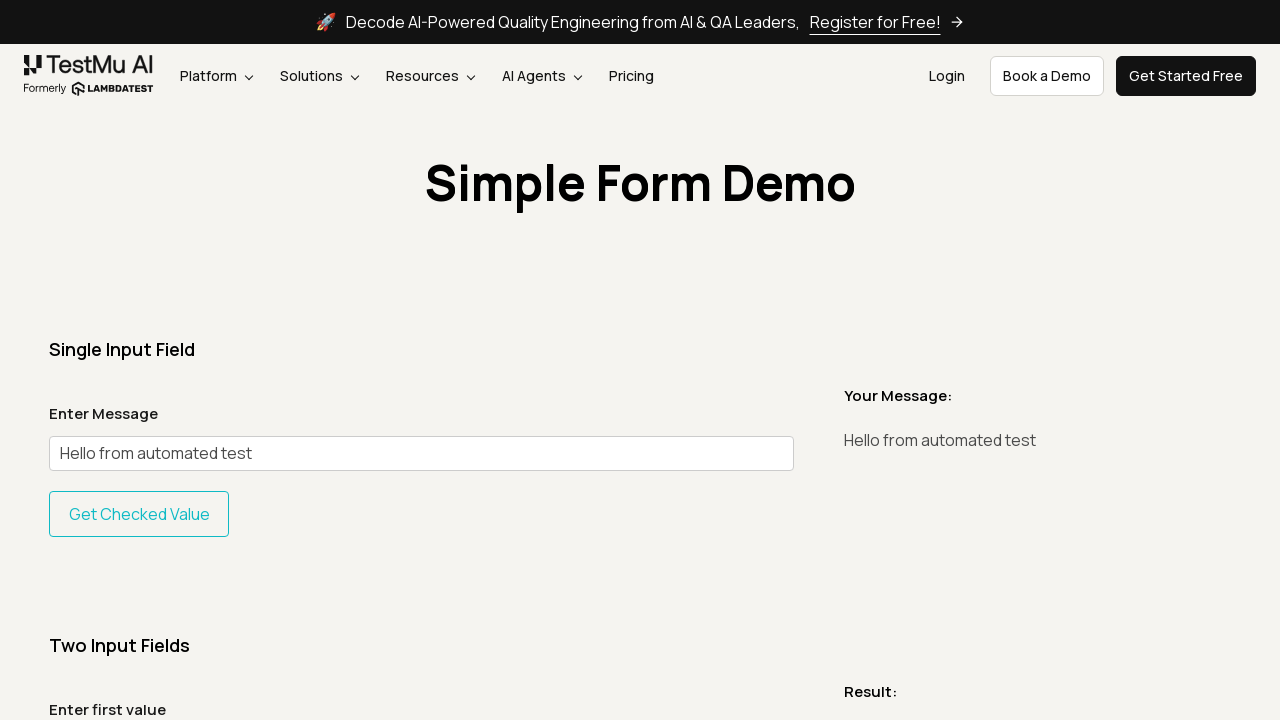

Message displayed successfully
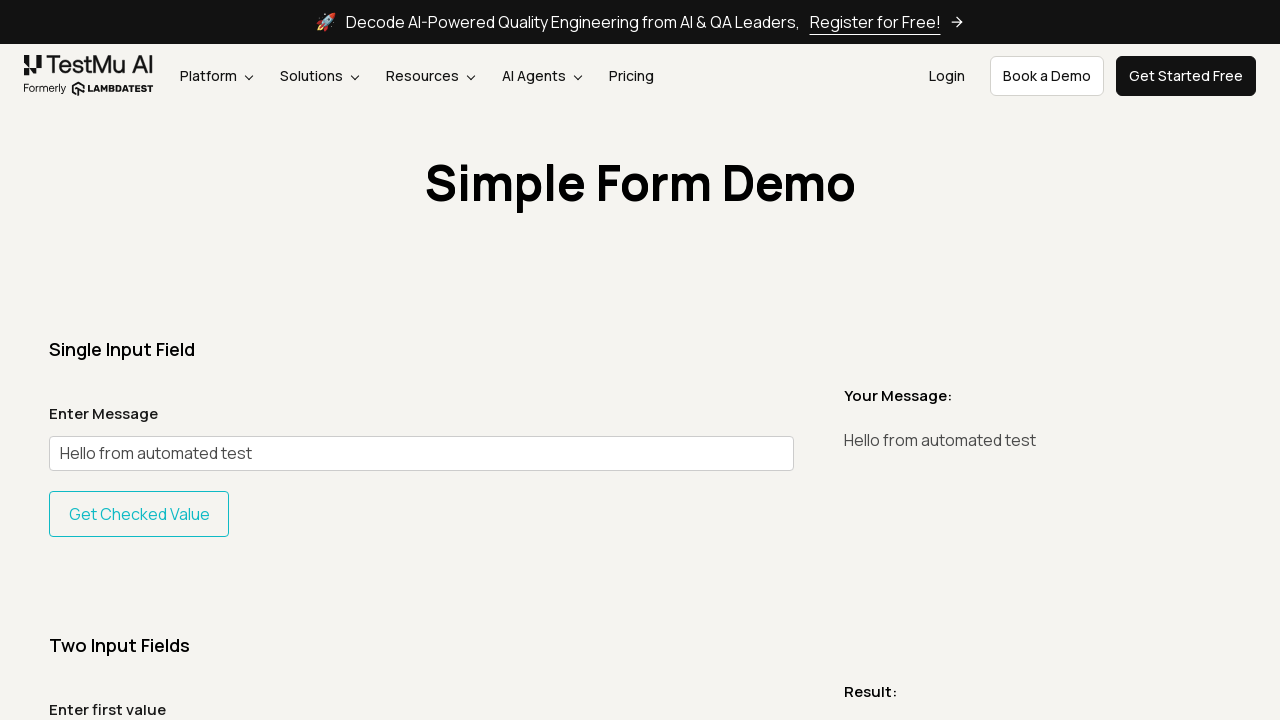

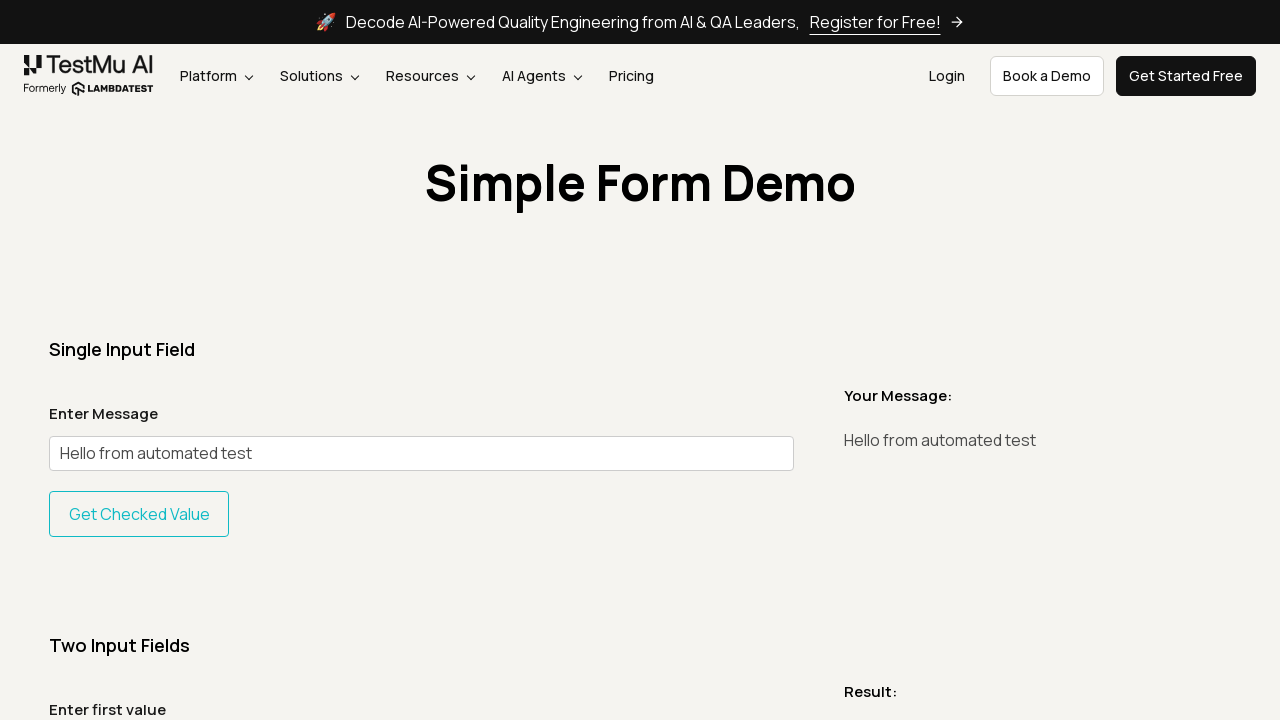